Tests a practice form submission by filling out all fields including personal information, date of birth, subjects, hobbies, file upload, and address, then verifies the submitted data appears in a confirmation modal.

Starting URL: https://demoqa.com/automation-practice-form

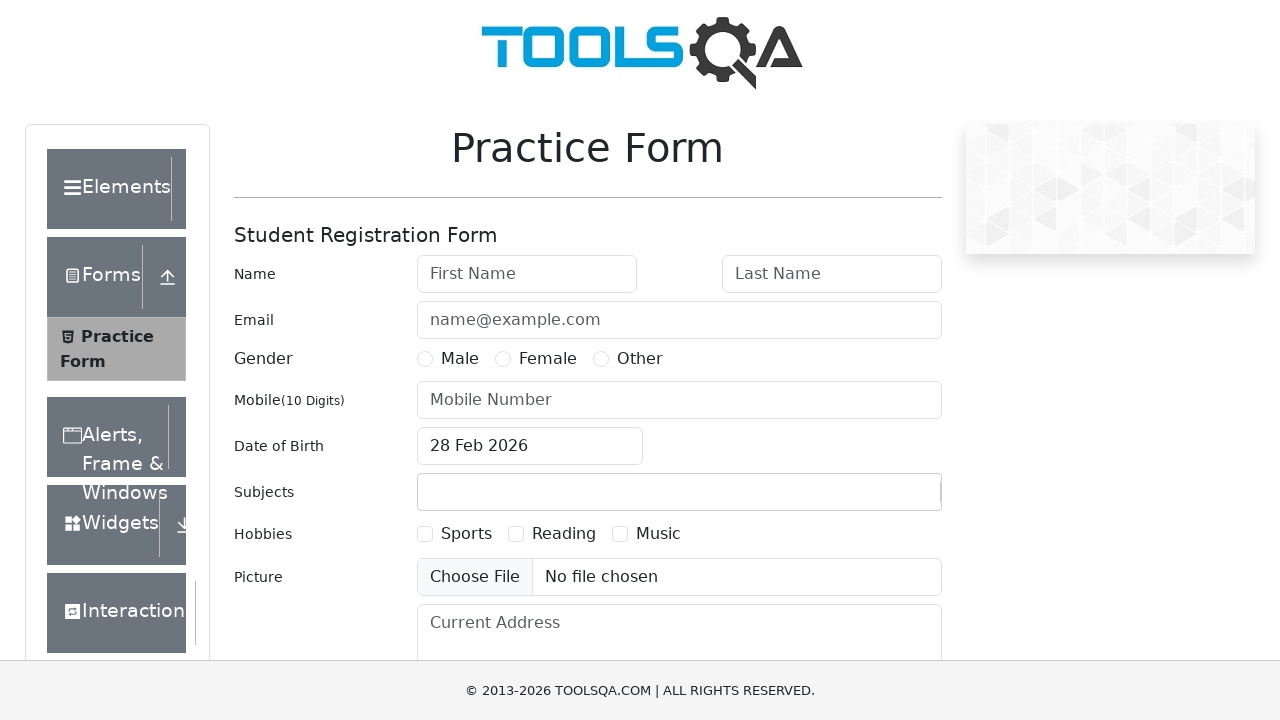

Filled first name field with 'someFirstName' on #firstName
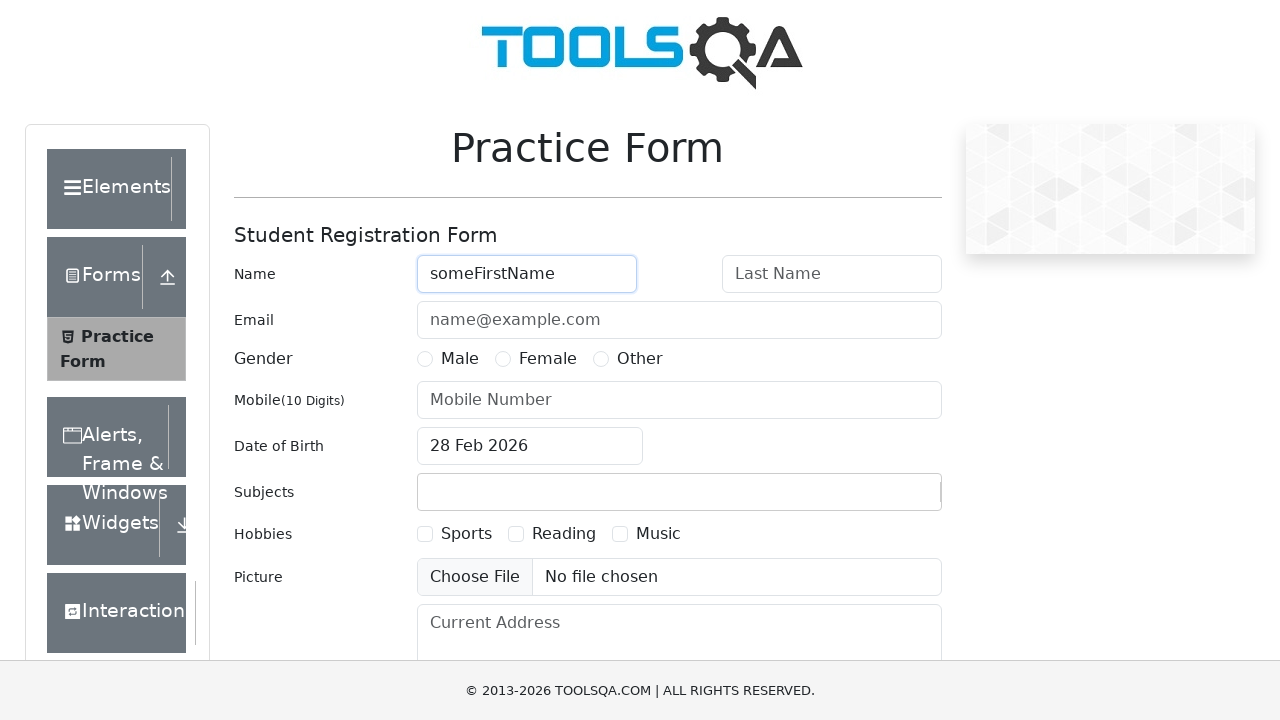

Filled last name field with 'someLastName' on #lastName
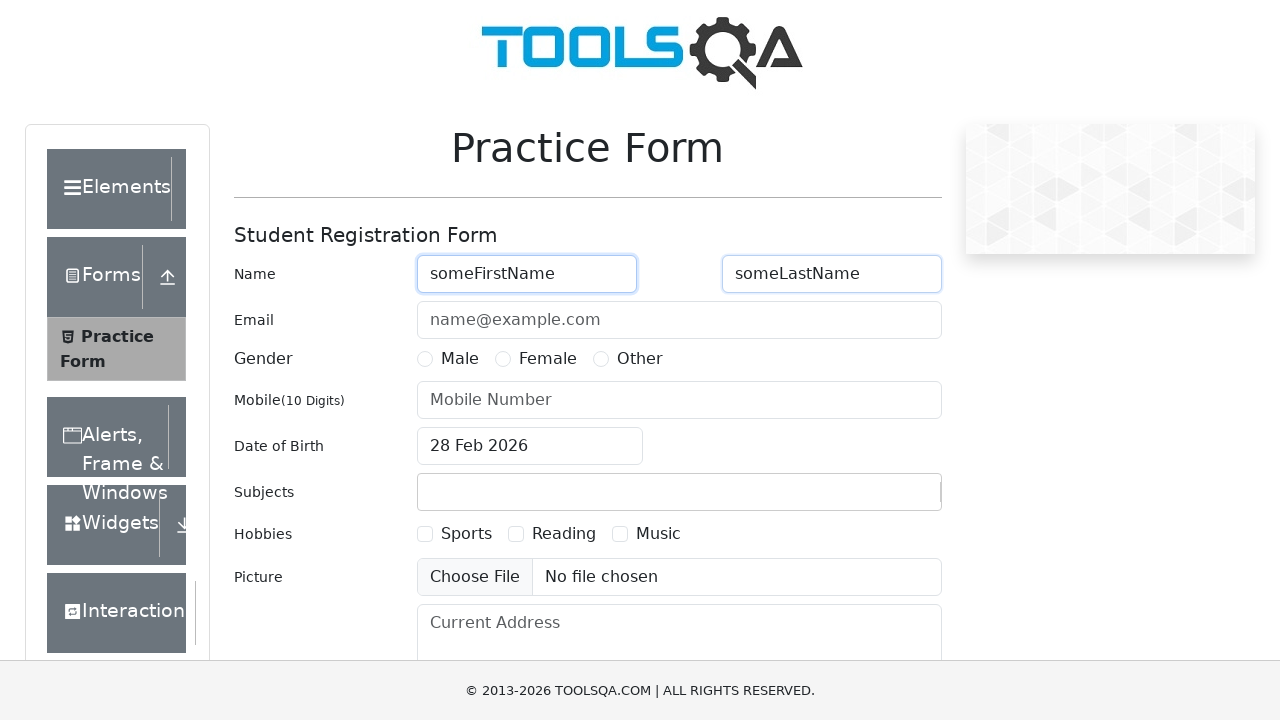

Filled email field with 'test@test.ru' on #userEmail
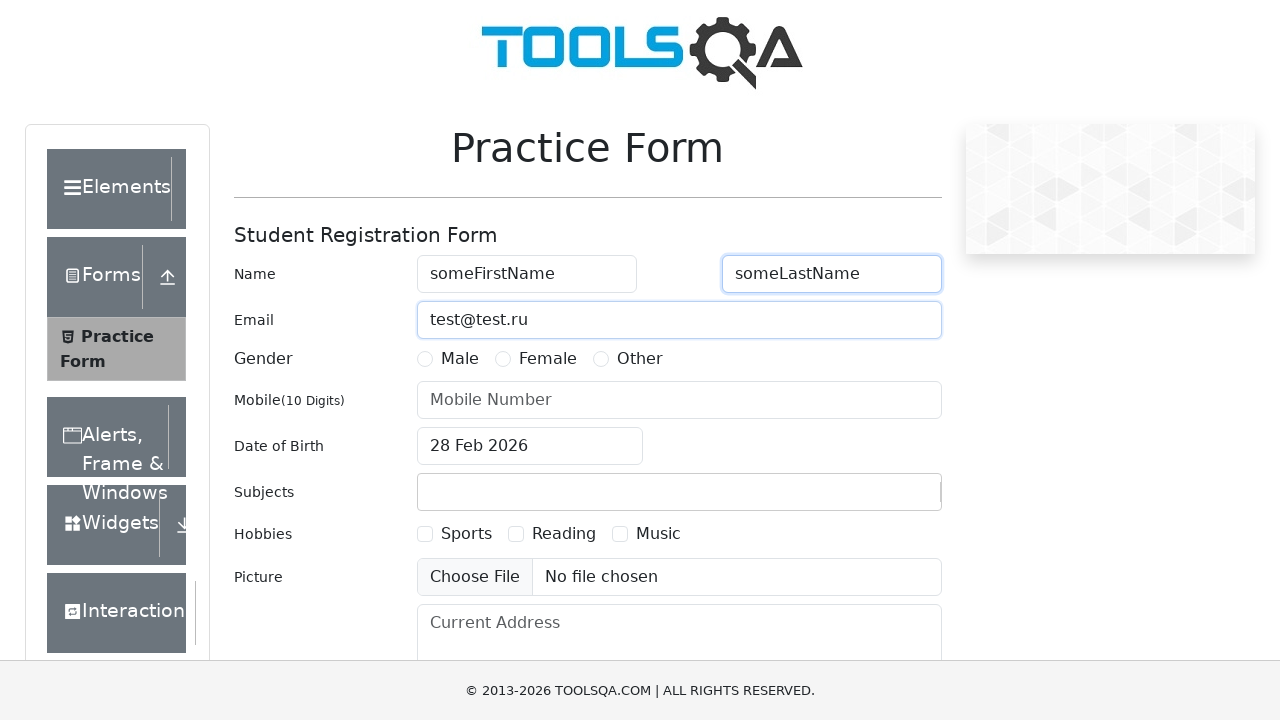

Selected Male gender option at (460, 359) on [for=gender-radio-1]
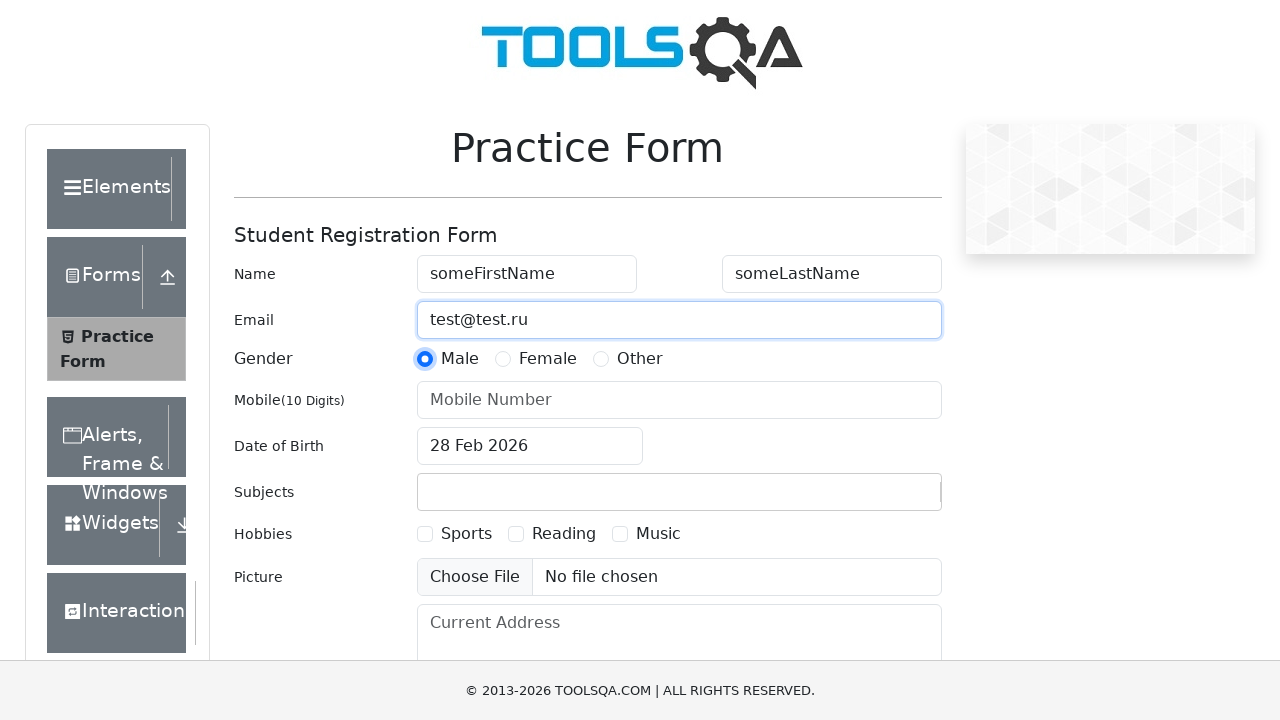

Filled phone number field with '7908111111' on #userNumber
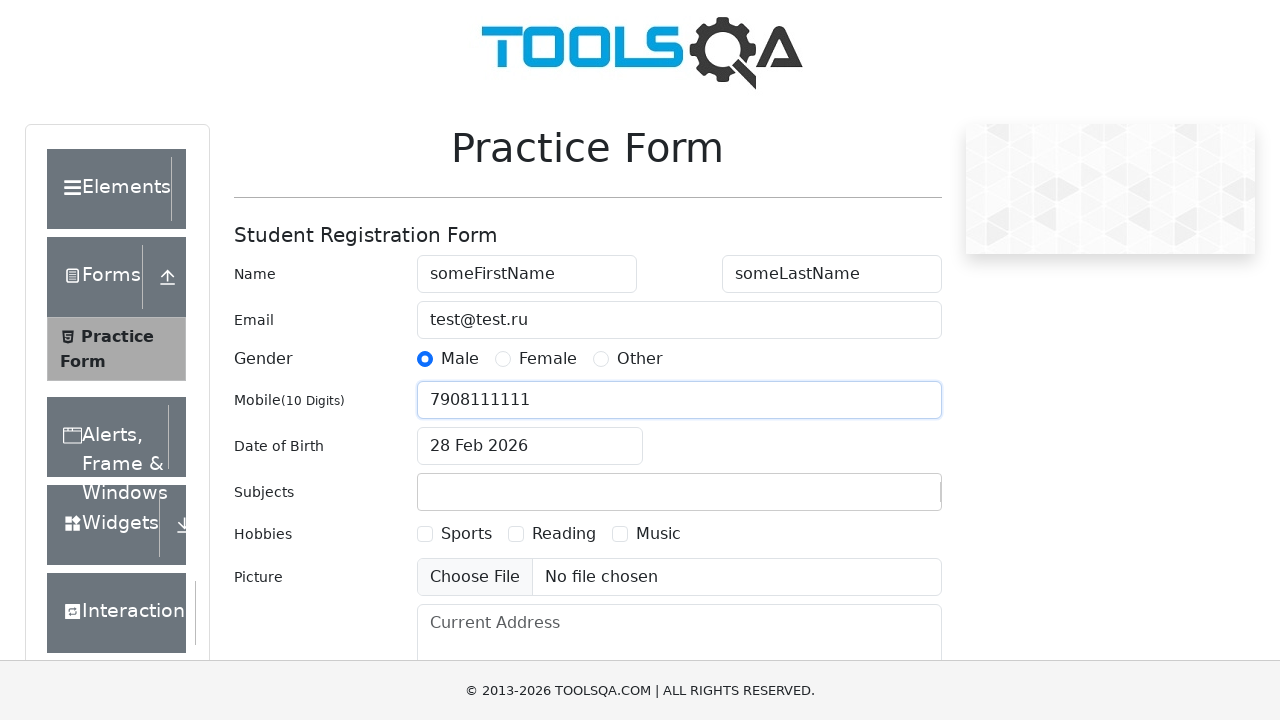

Clicked date of birth input to open date picker at (530, 446) on #dateOfBirthInput
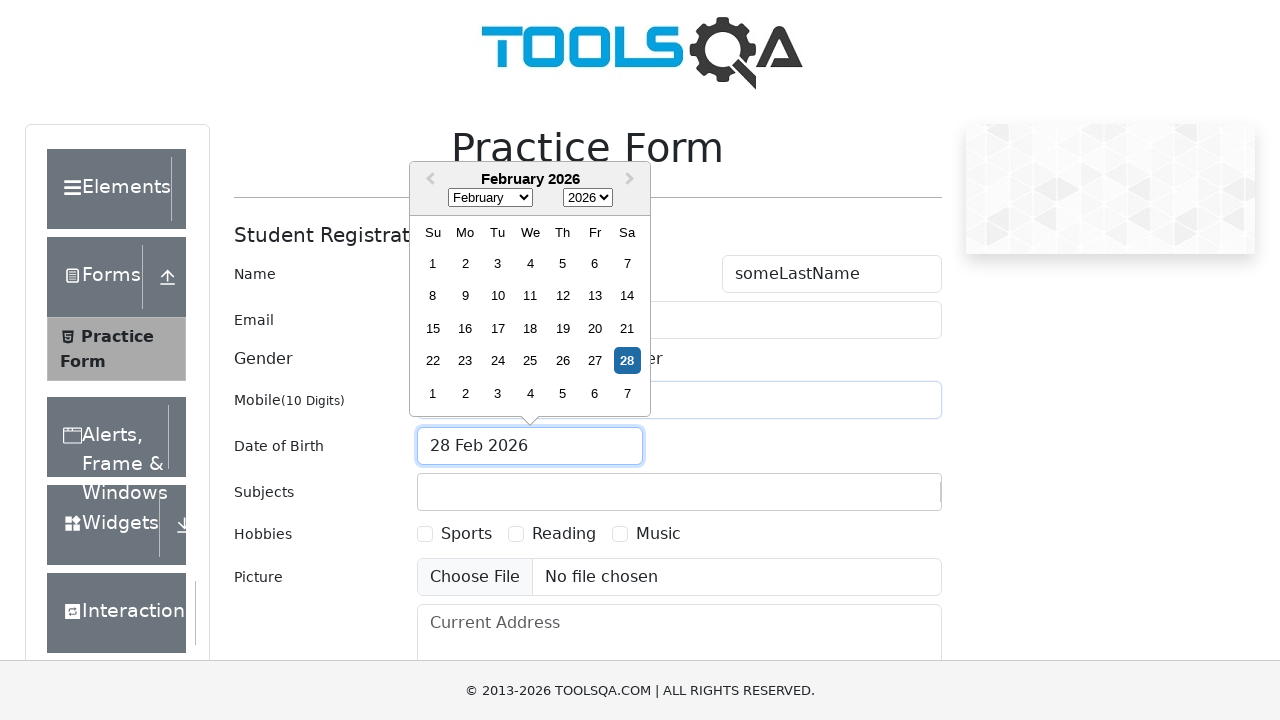

Selected birth month 'November' on .react-datepicker__month-select
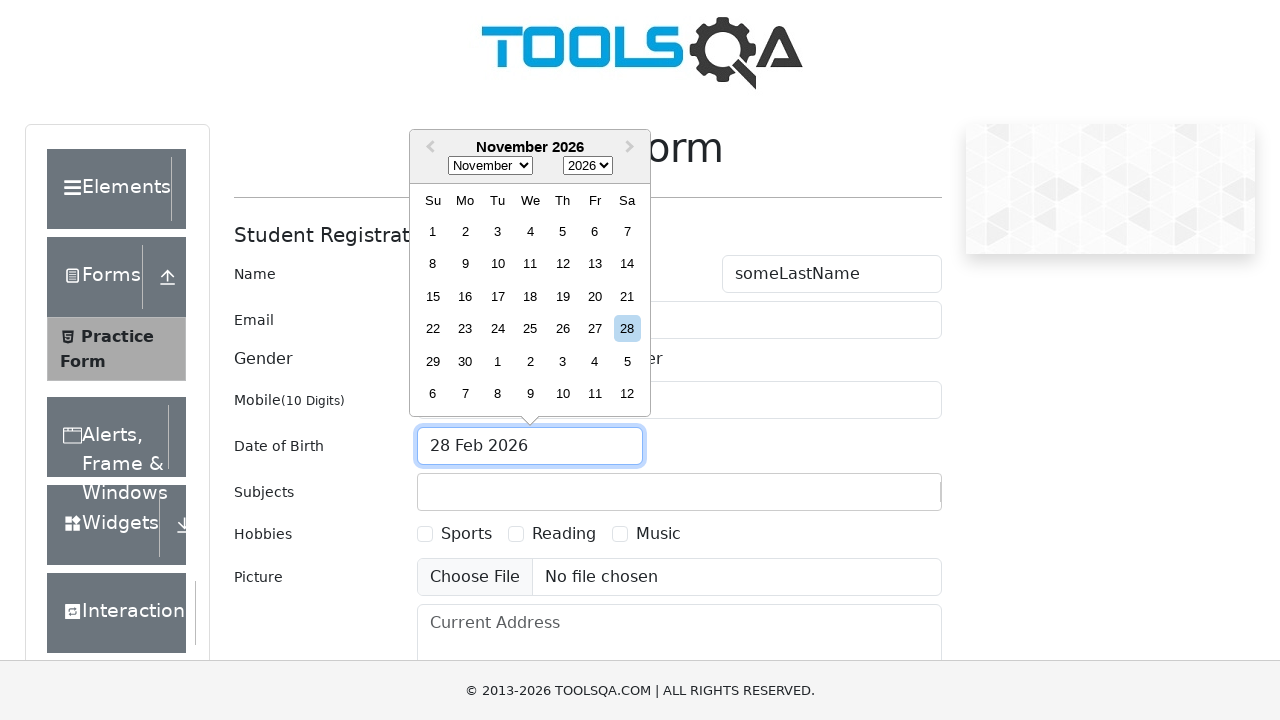

Selected birth year '1922' on .react-datepicker__year-select
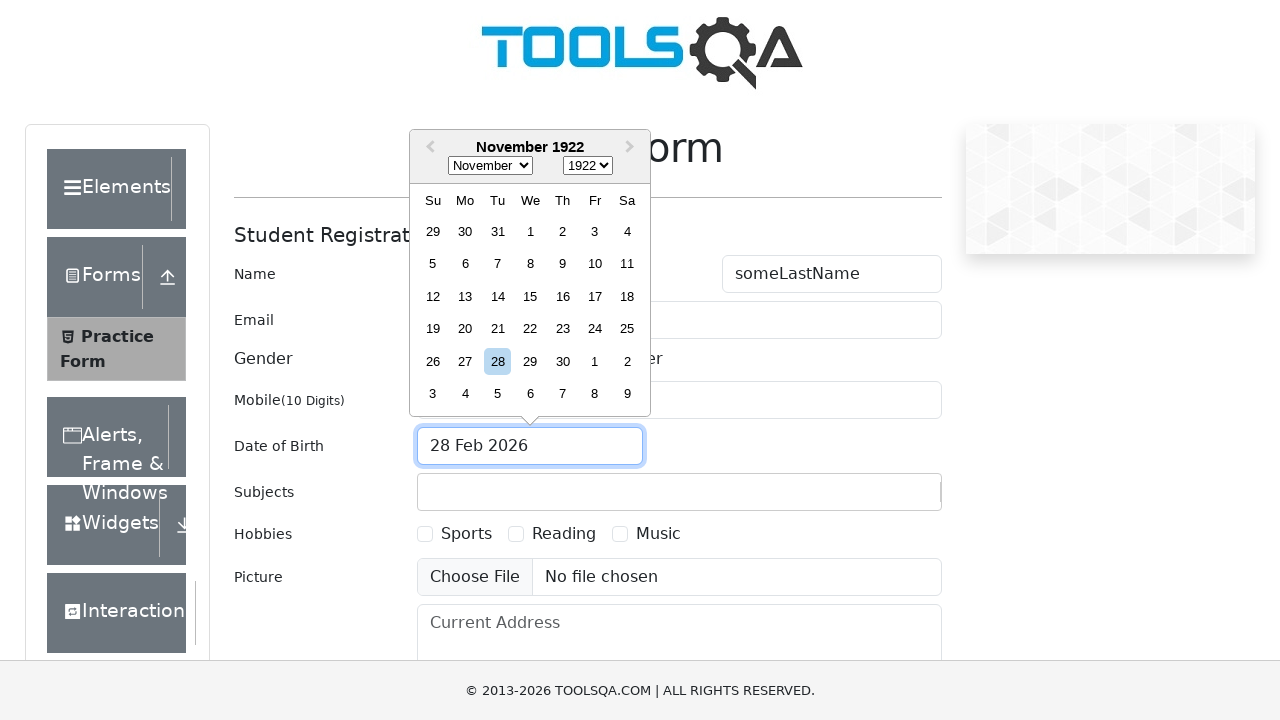

Selected birth day 16th at (562, 296) on .react-datepicker__day--016:not(.react-datepicker__day--outside-month)
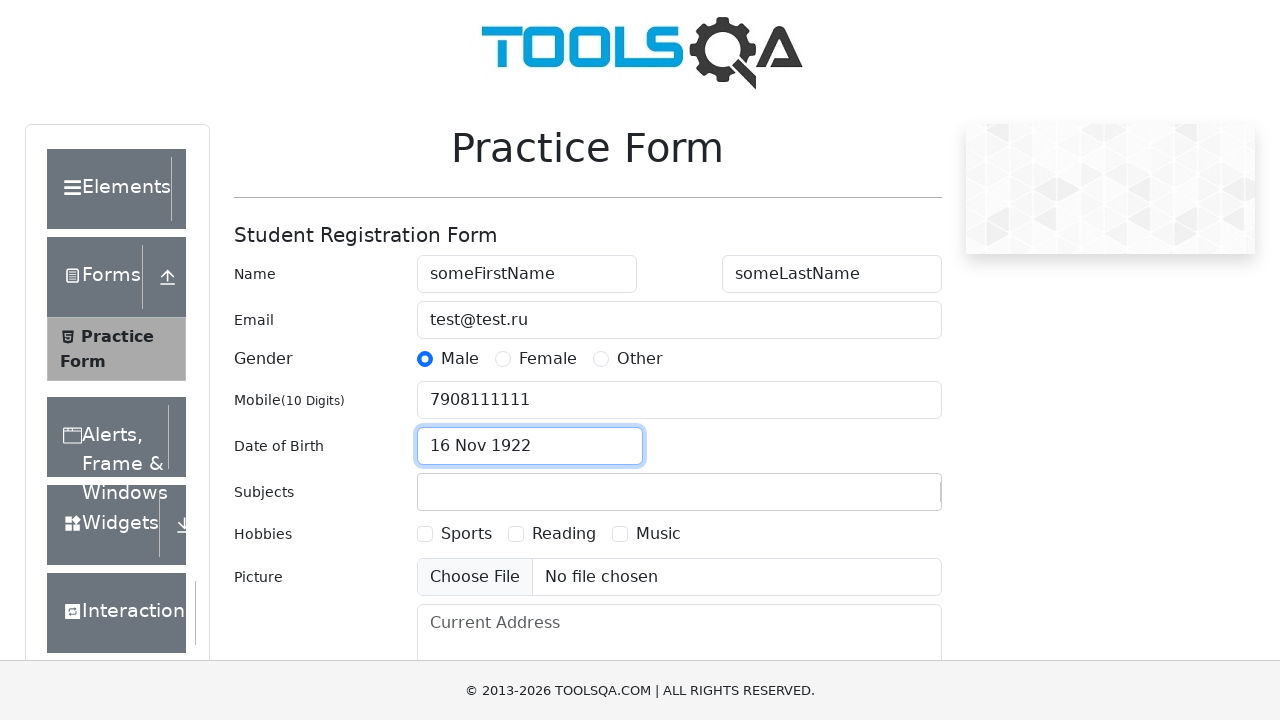

Typed 'com' in subjects input field on #subjectsInput
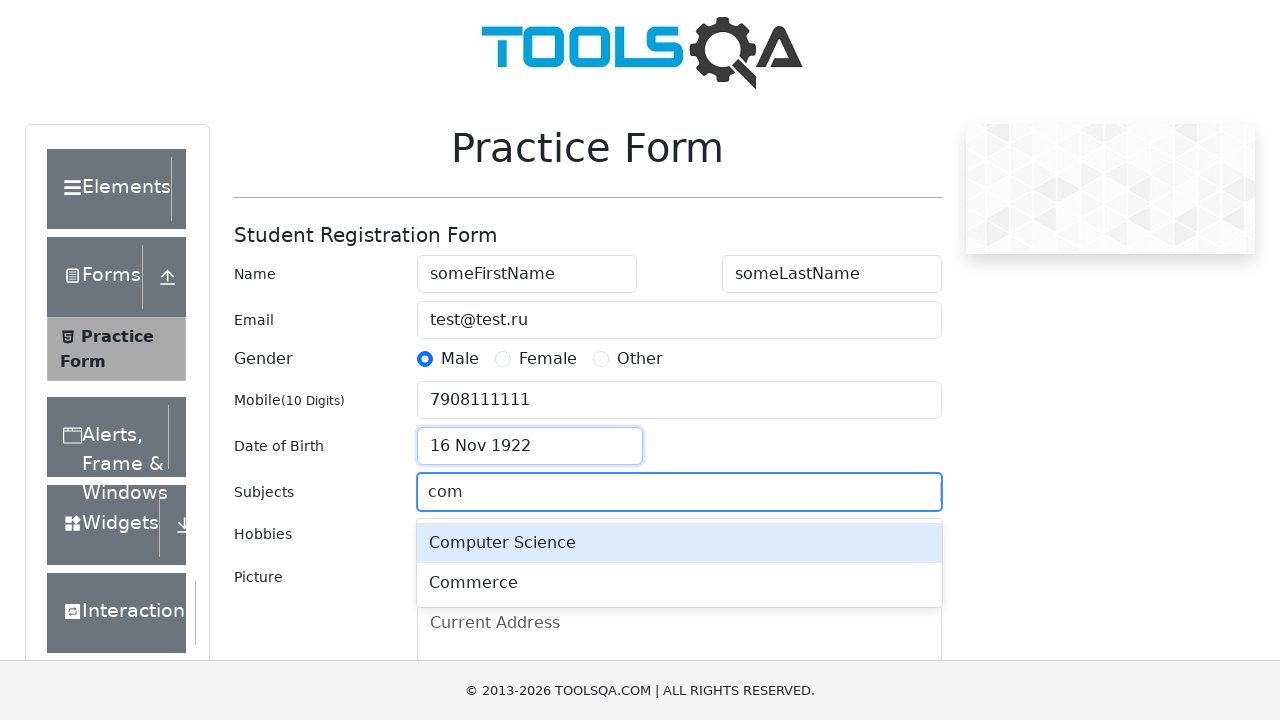

Pressed Enter to add Computer Science subject on #subjectsInput
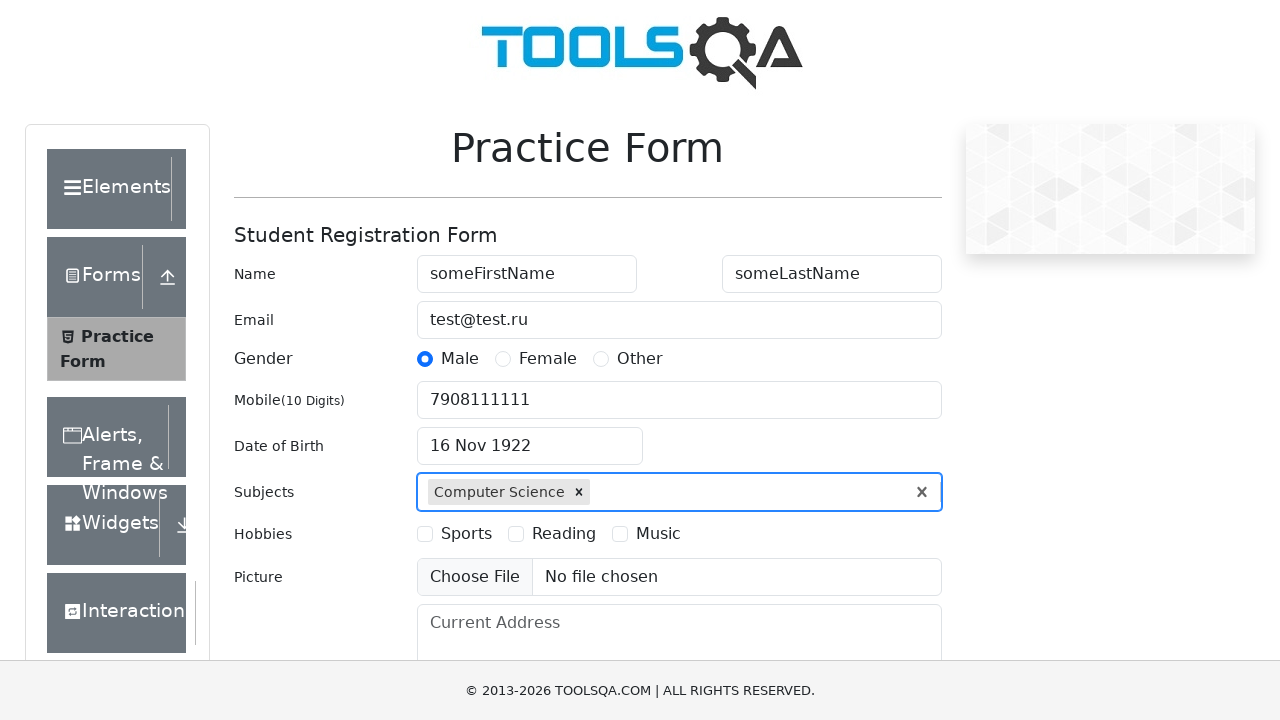

Typed 'ma' in subjects input field on #subjectsInput
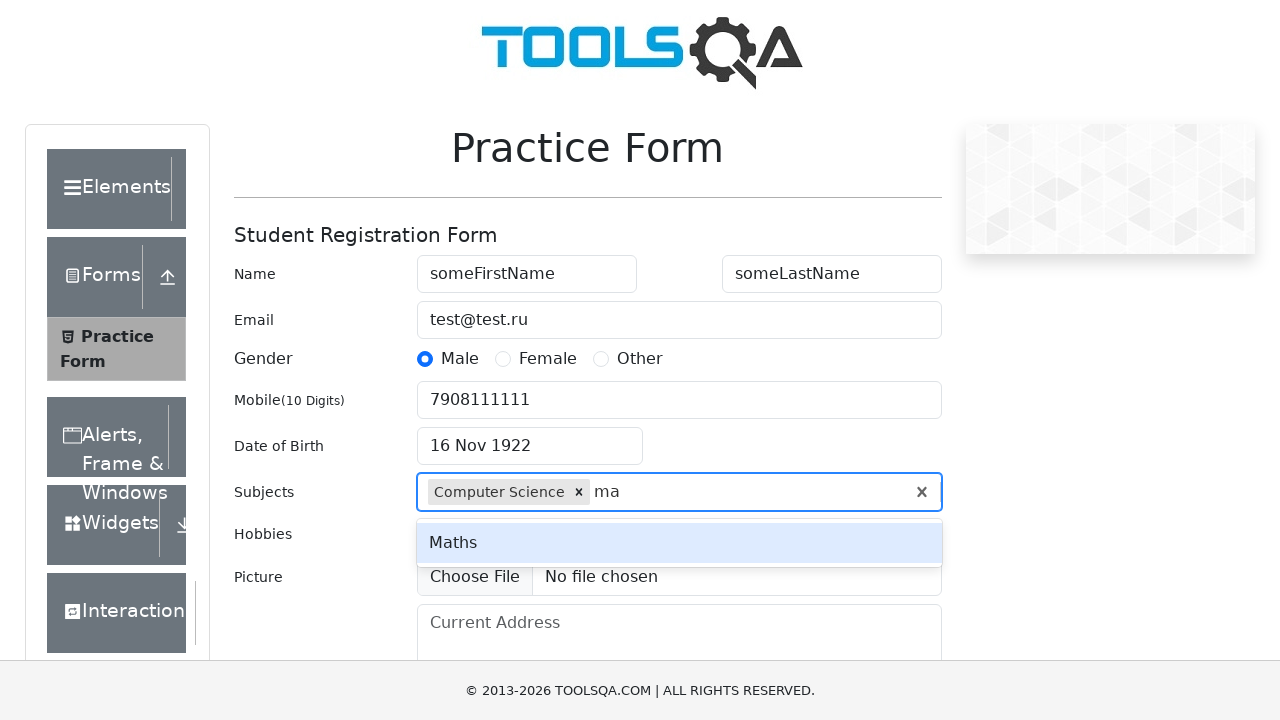

Pressed Enter to add Maths subject on #subjectsInput
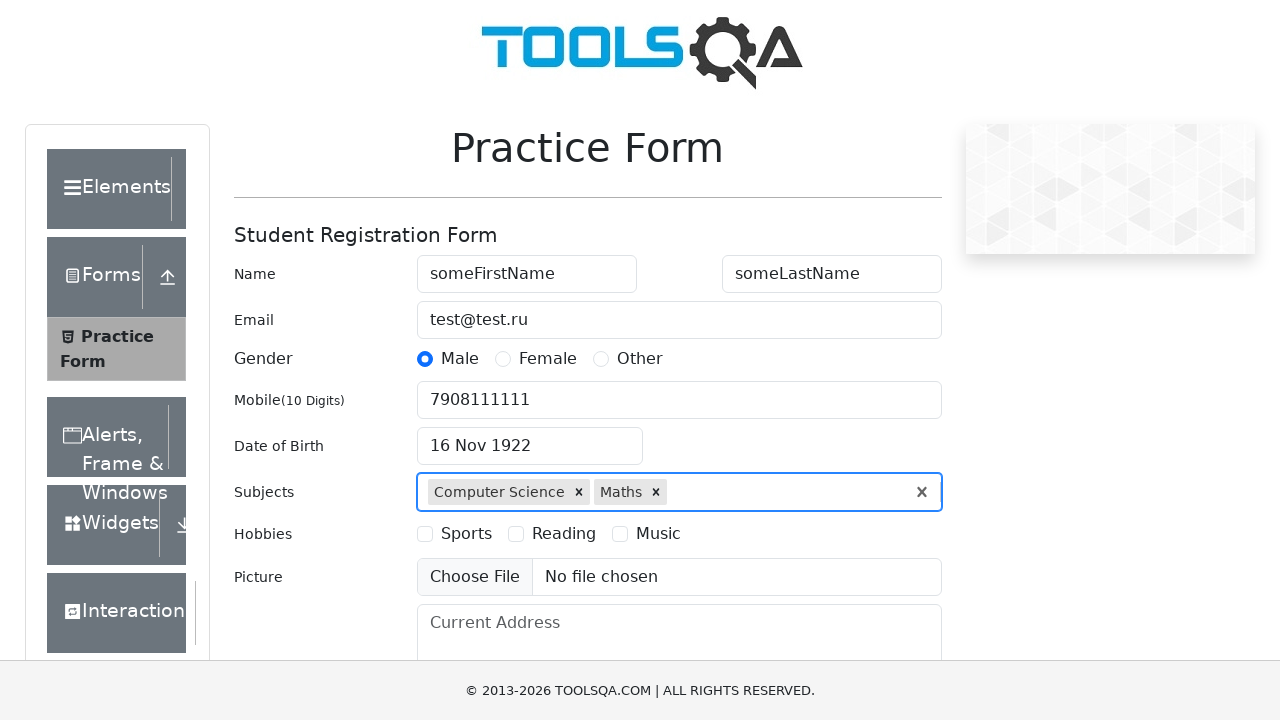

Selected Sports hobby at (466, 534) on text=Sports
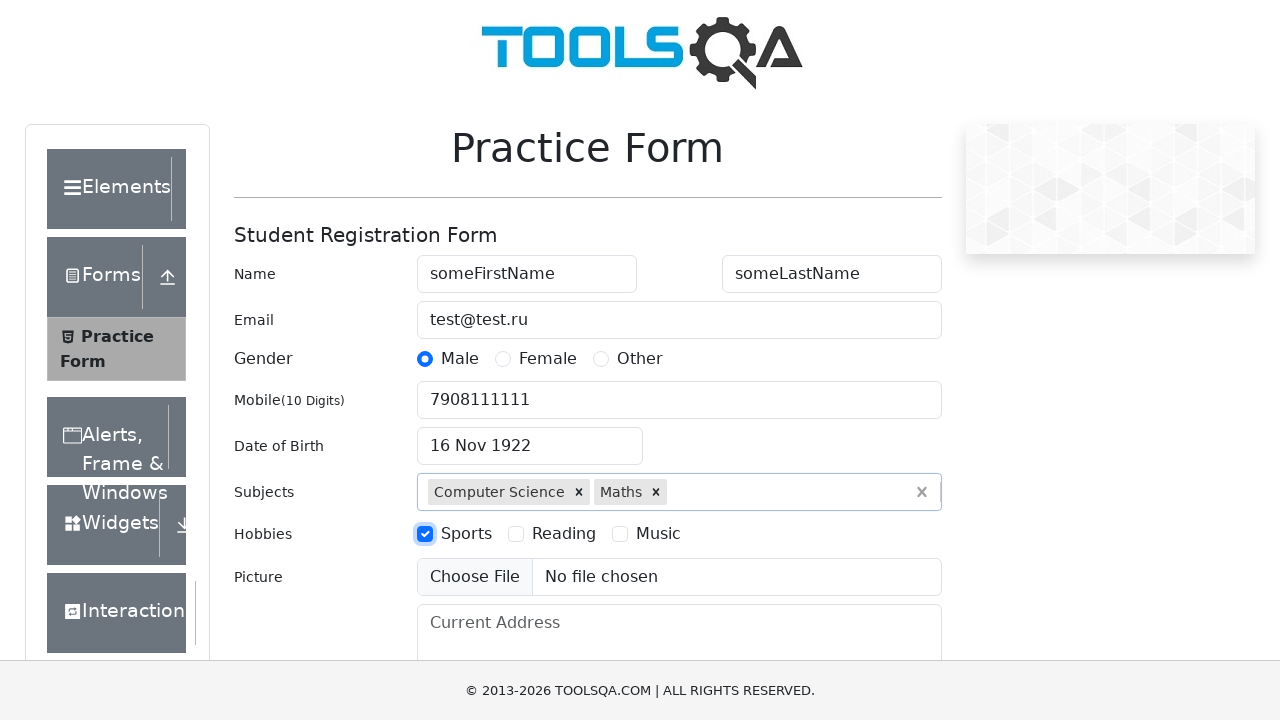

Selected Reading hobby at (564, 534) on text=Reading
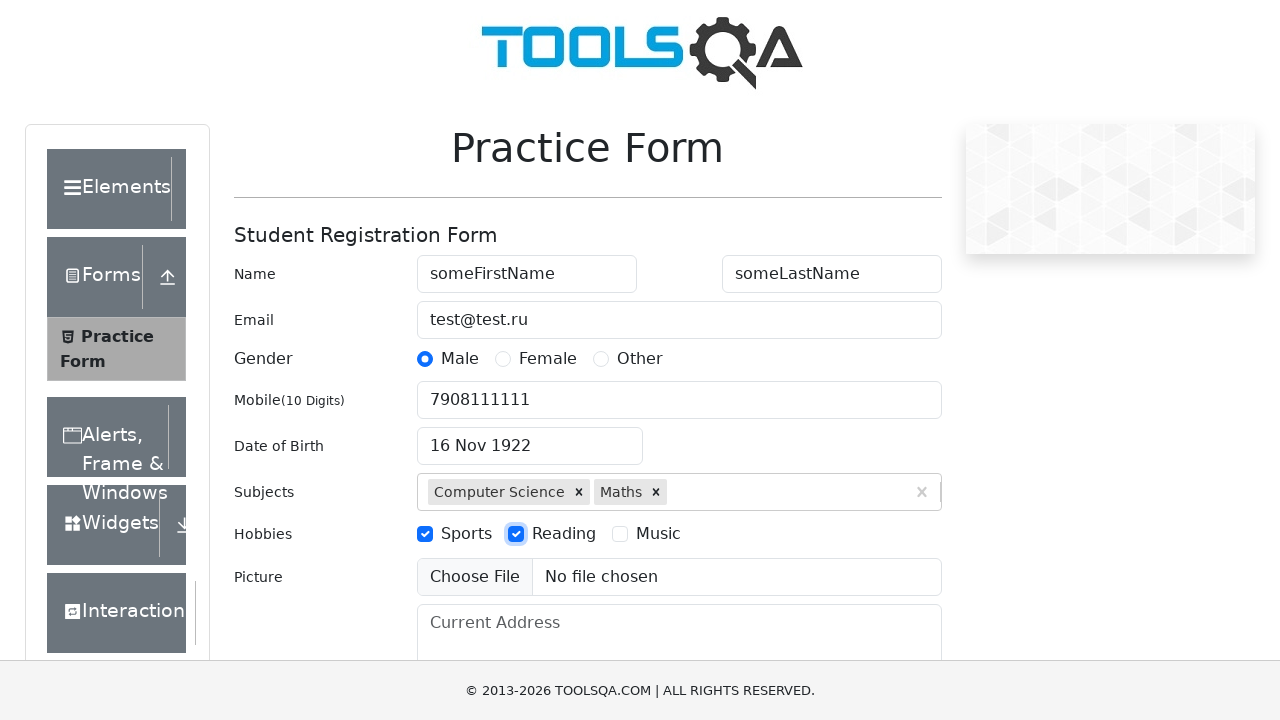

Filled current address with 'Vorkuta, Russia, 169980' on #currentAddress
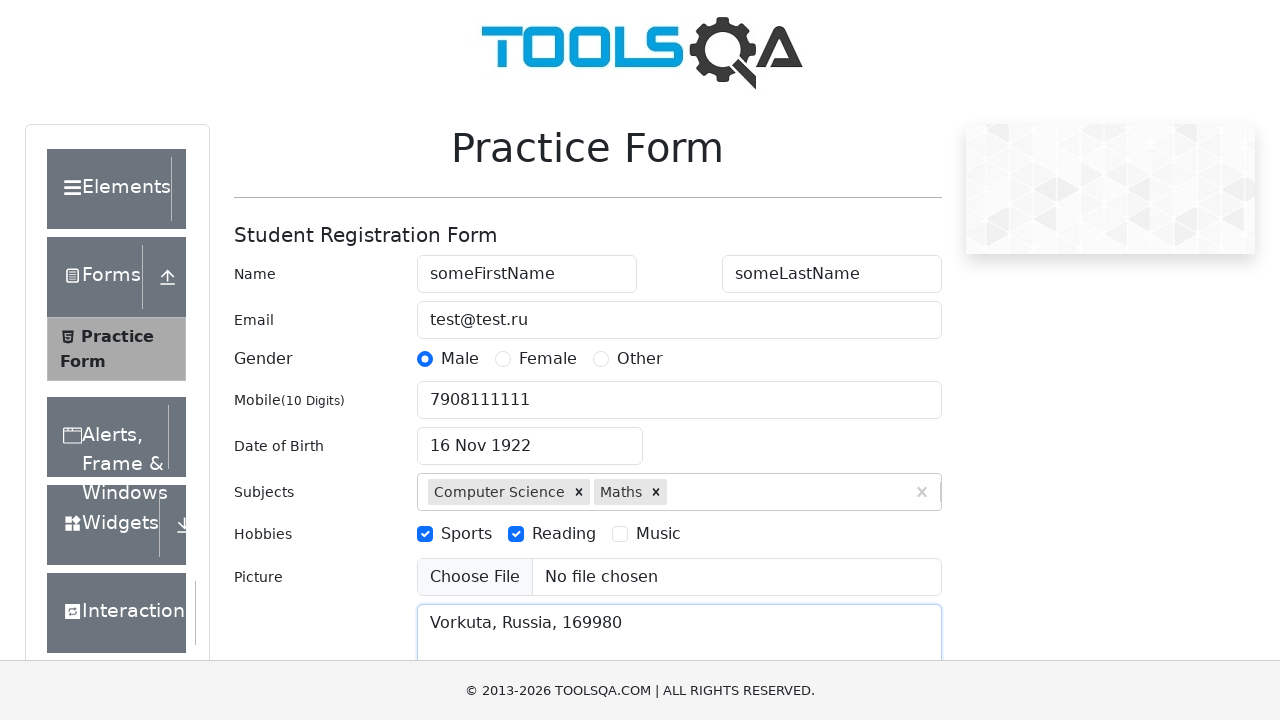

Typed 'Har' in state input field on #state input
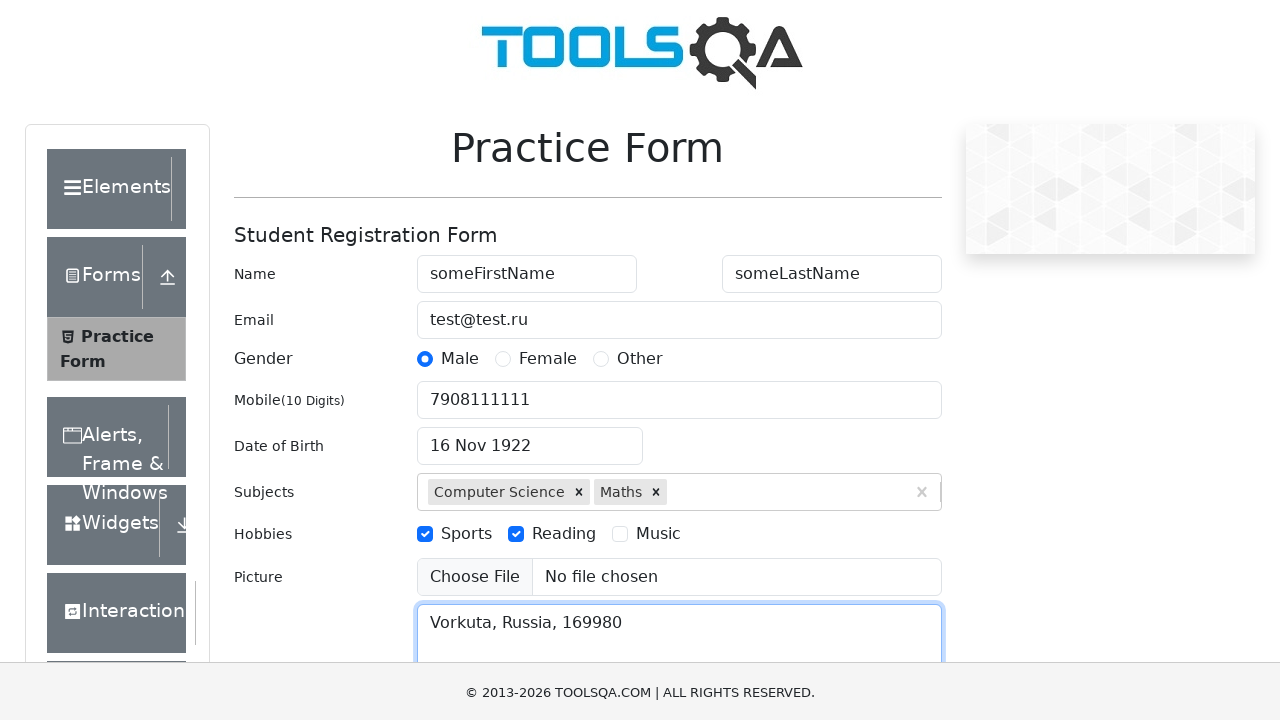

Pressed Enter to select Haryana state on #state input
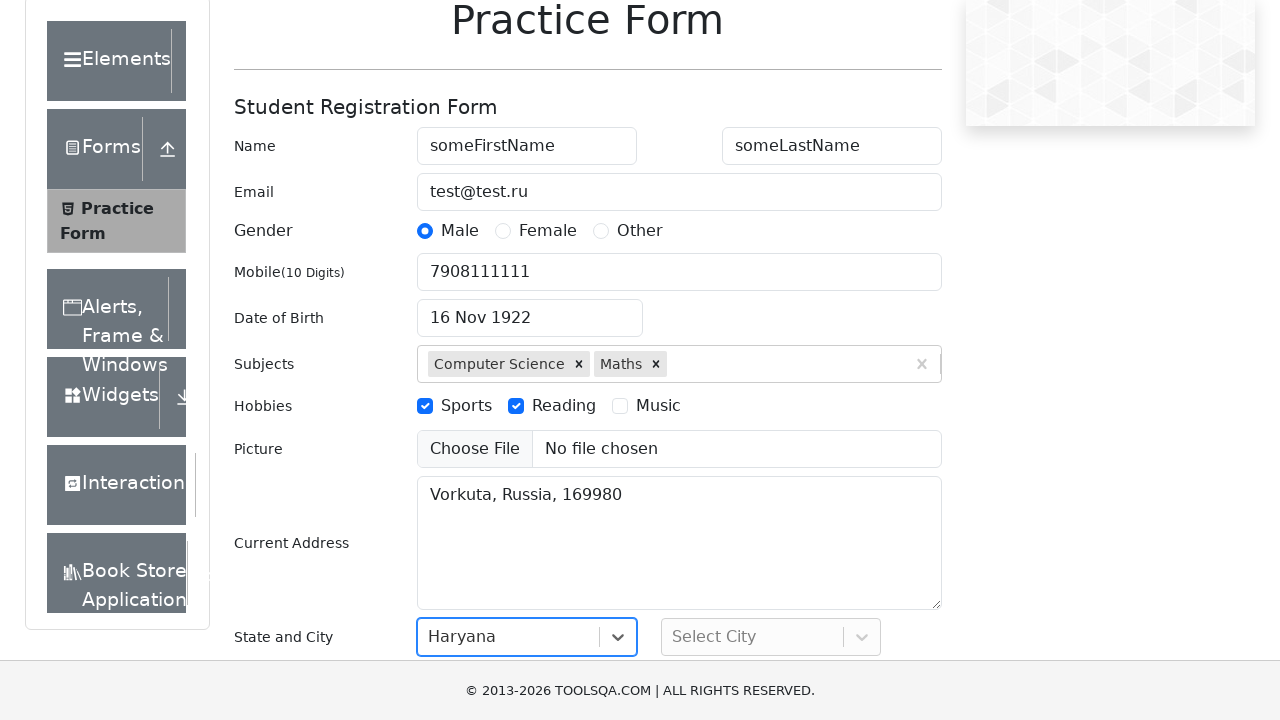

Typed 'Pan' in city input field on #city input
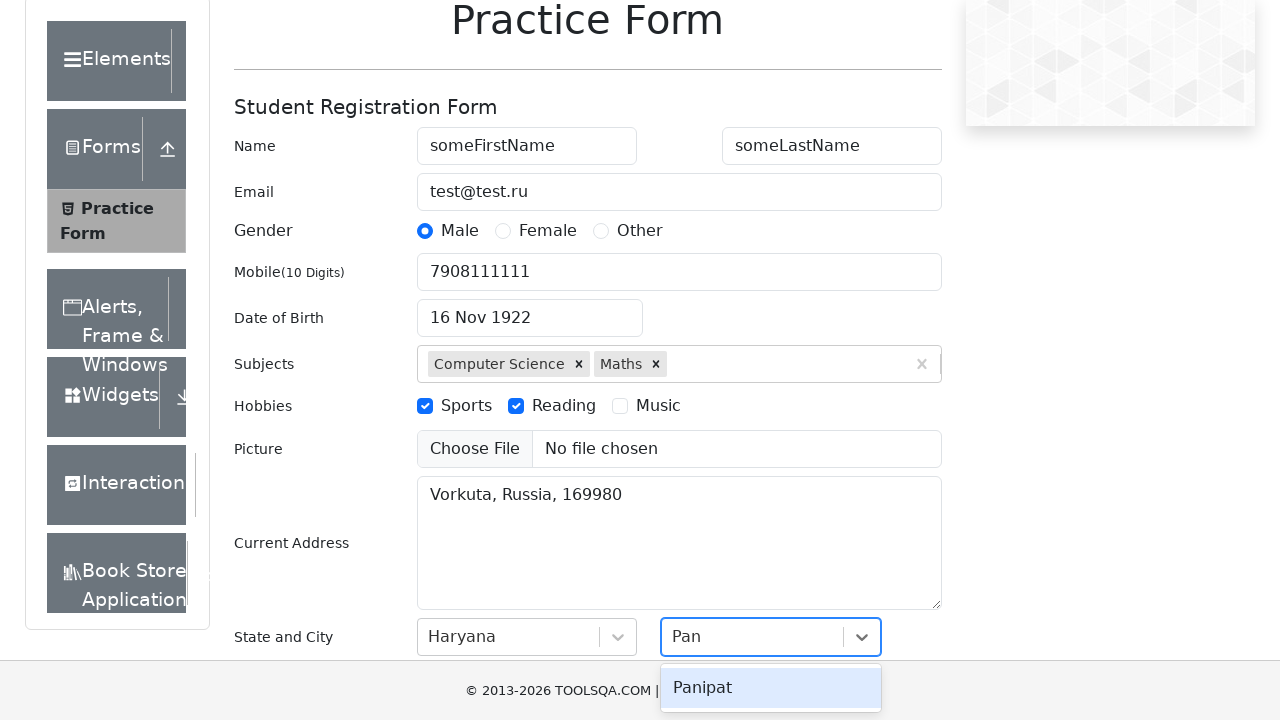

Pressed Enter to select Panipat city on #city input
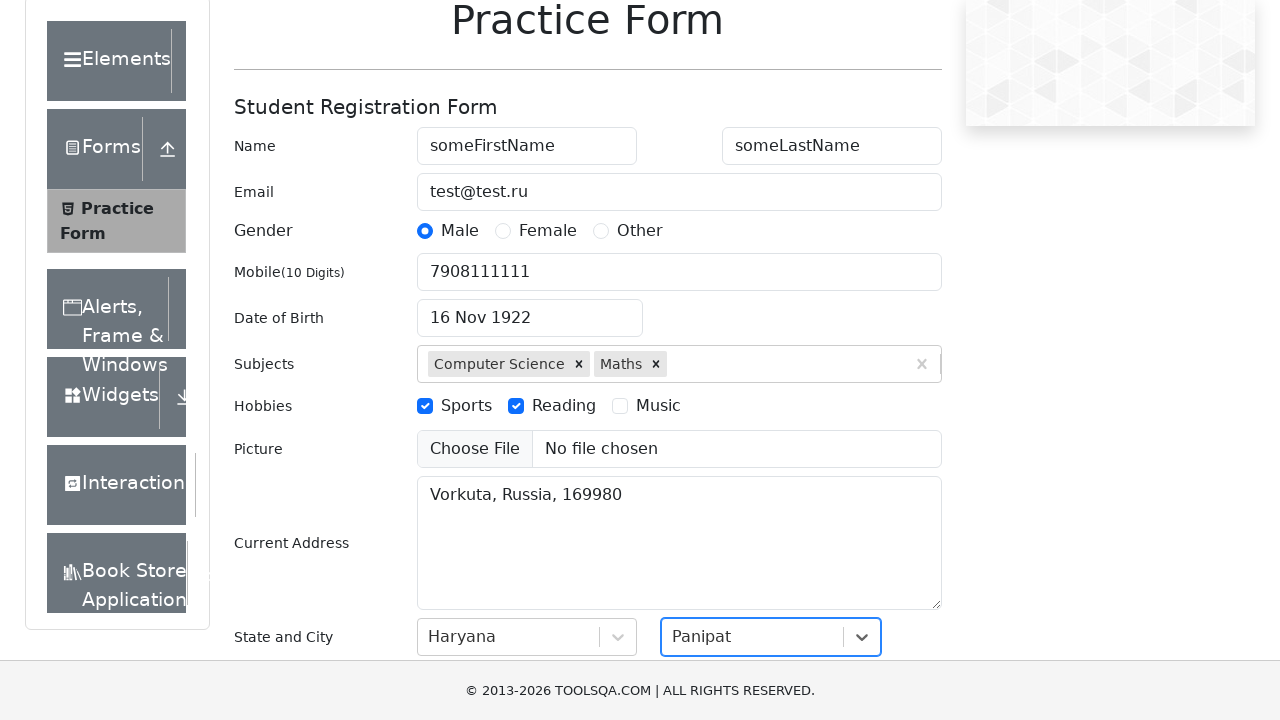

Scrolled to submit button
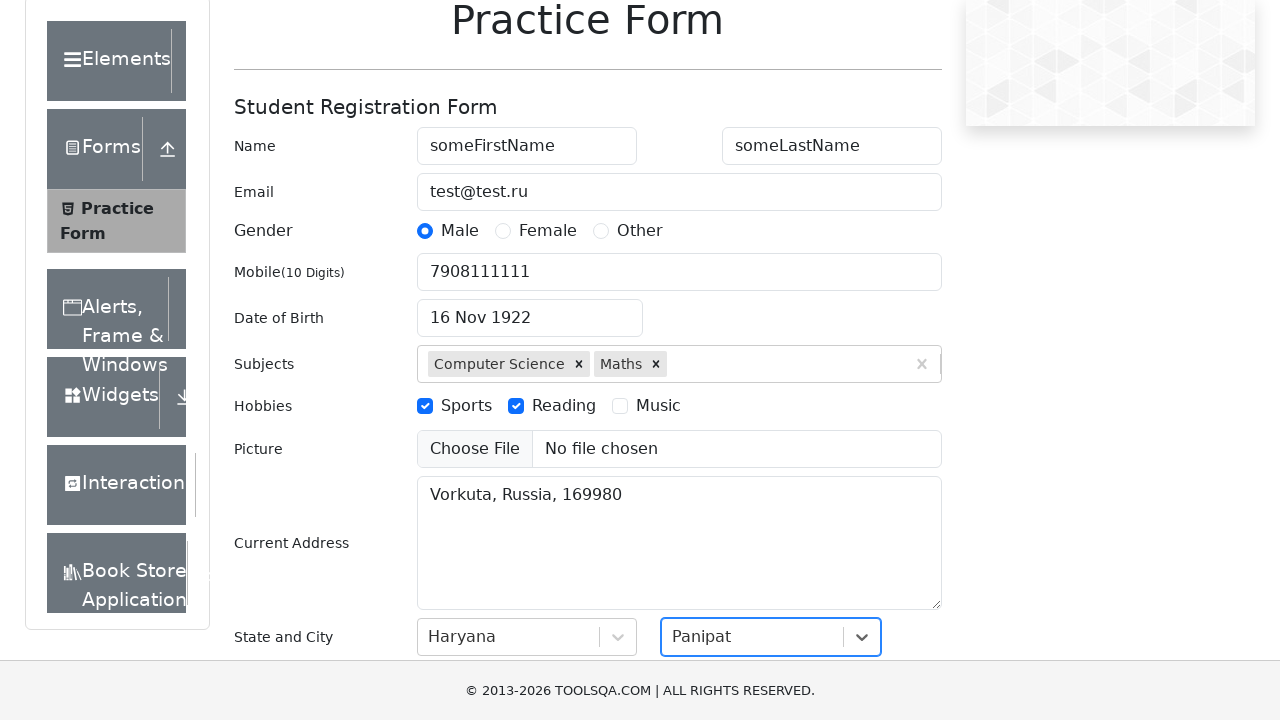

Clicked submit button to submit the form at (885, 499) on #submit
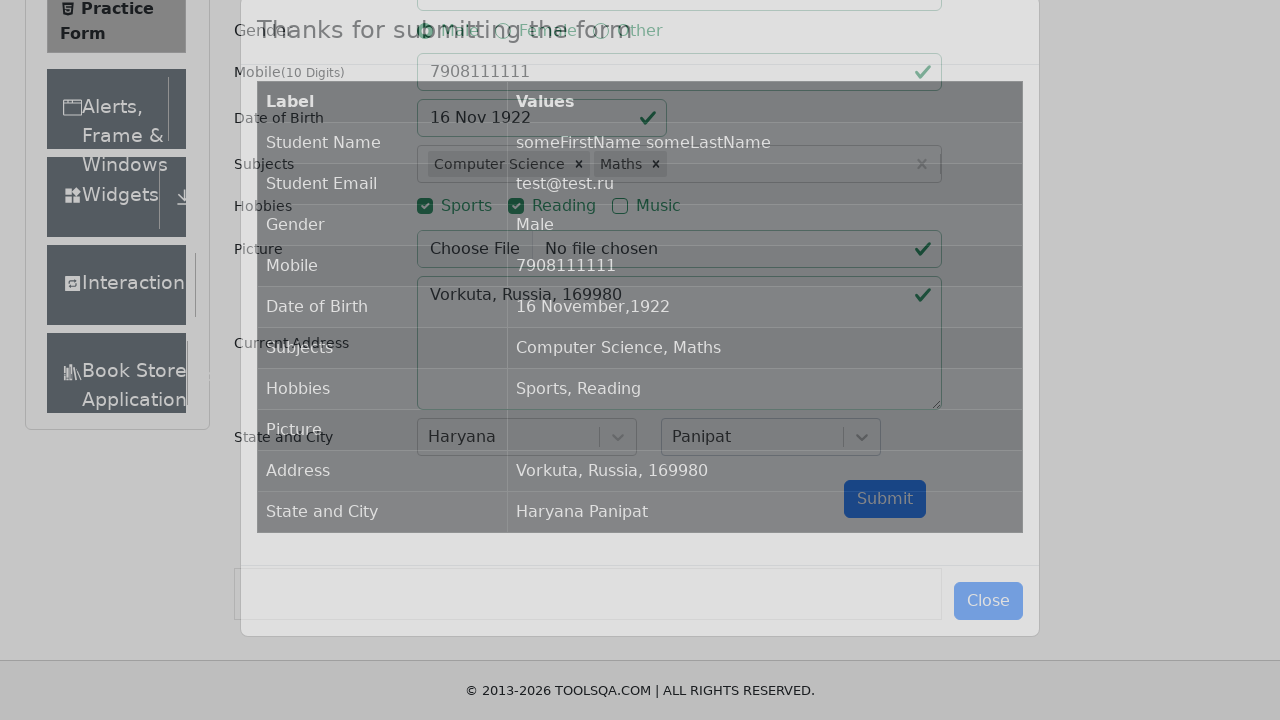

Waited for confirmation modal to appear
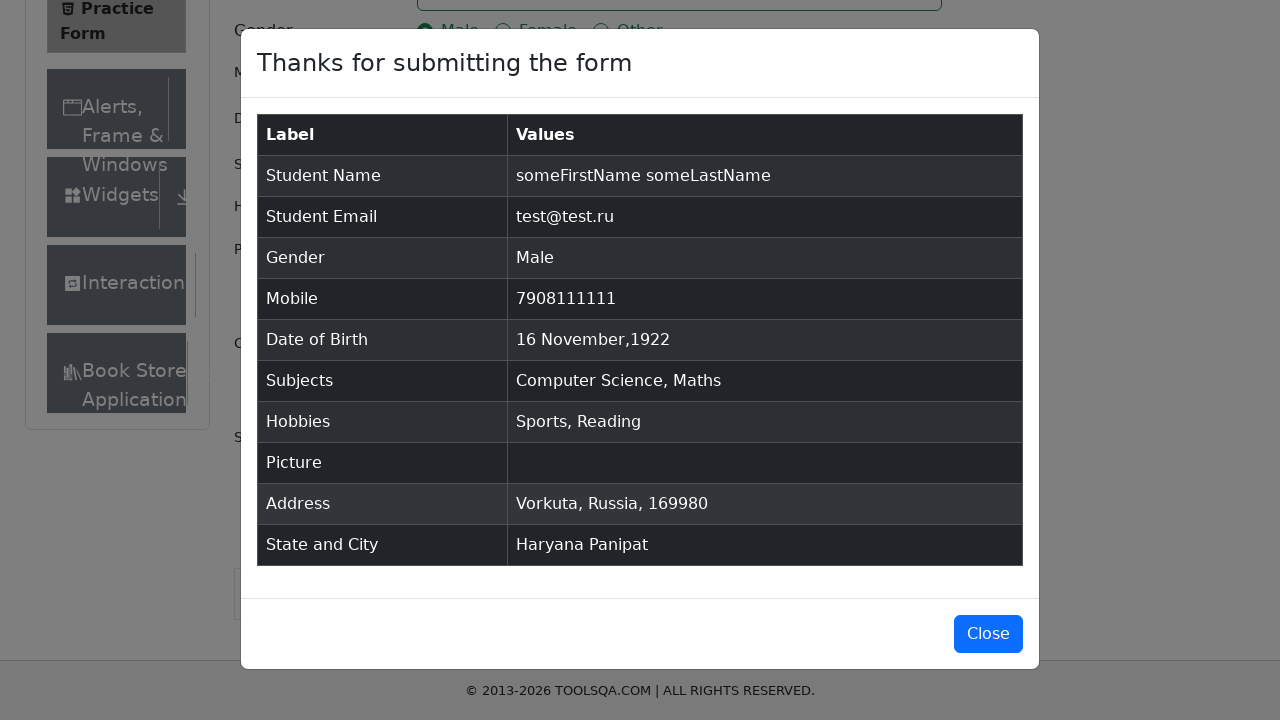

Verified submitted data 'someFirstName someLastName' appears in confirmation modal
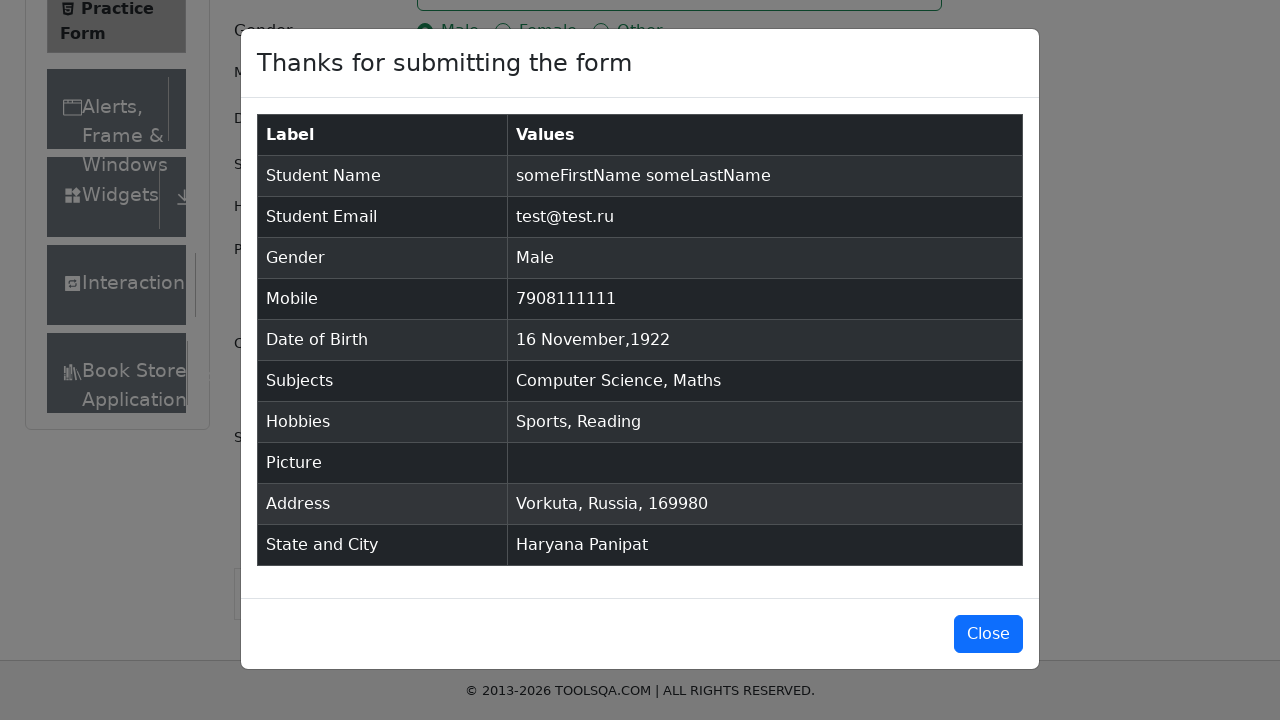

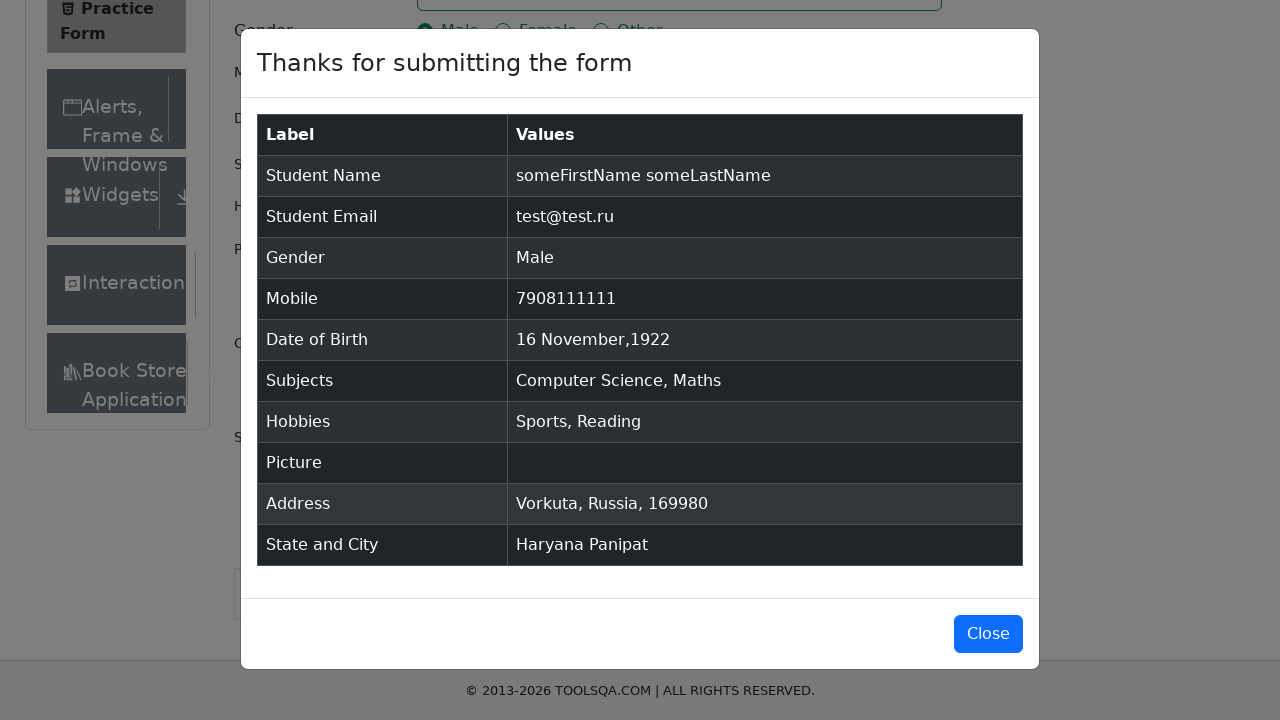